Tests autocomplete dropdown functionality by typing partial text and selecting a country from the suggested options

Starting URL: https://rahulshettyacademy.com/dropdownsPractise

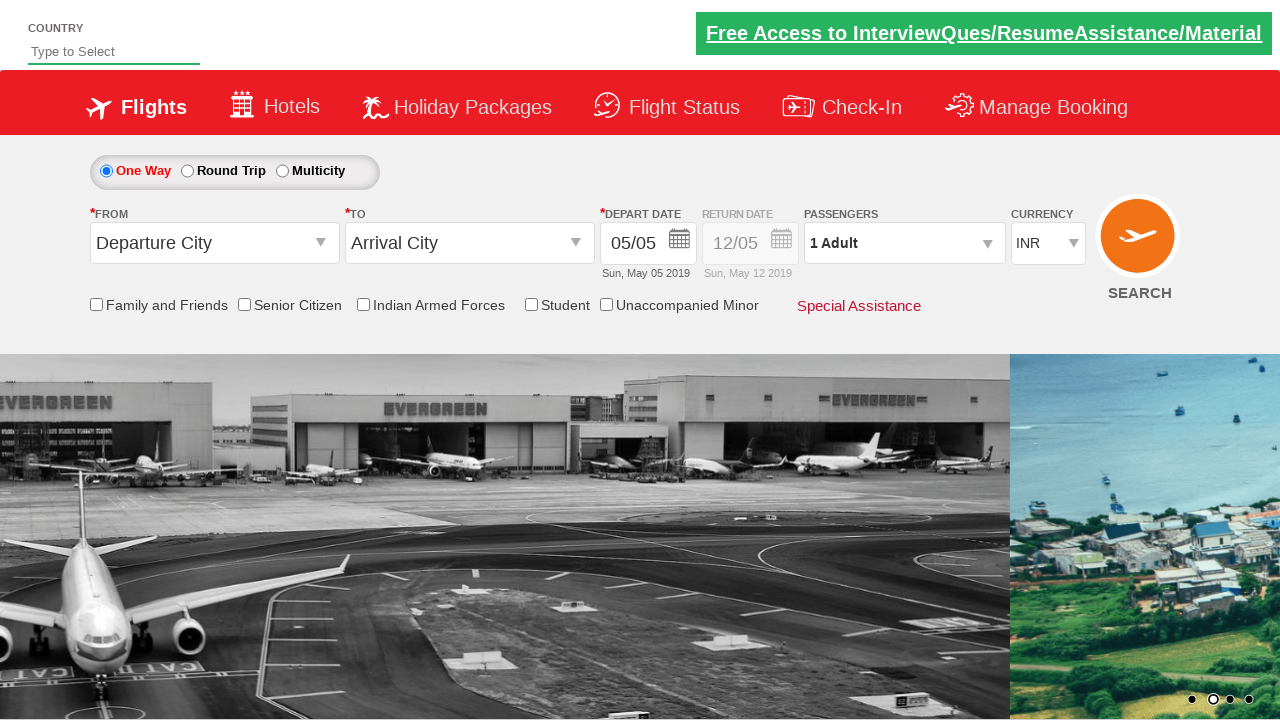

Typed 'ind' in autocomplete field to trigger suggestions on #autosuggest
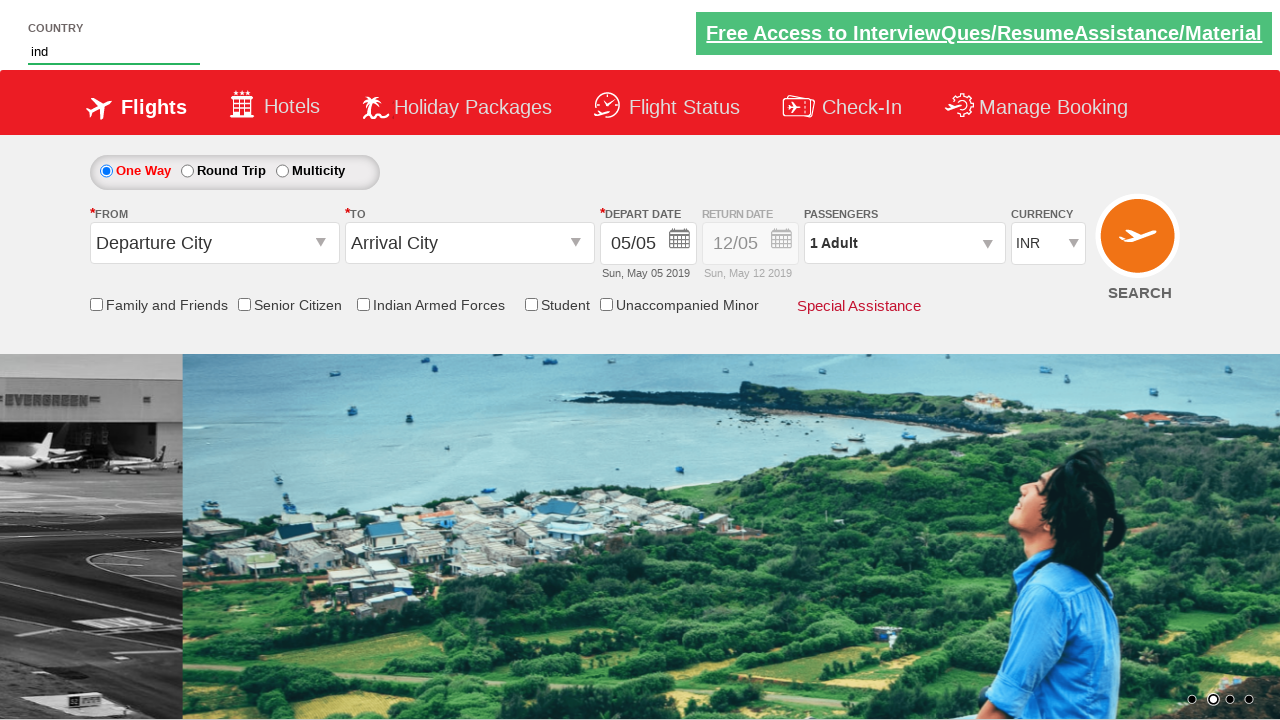

Autocomplete suggestions dropdown appeared
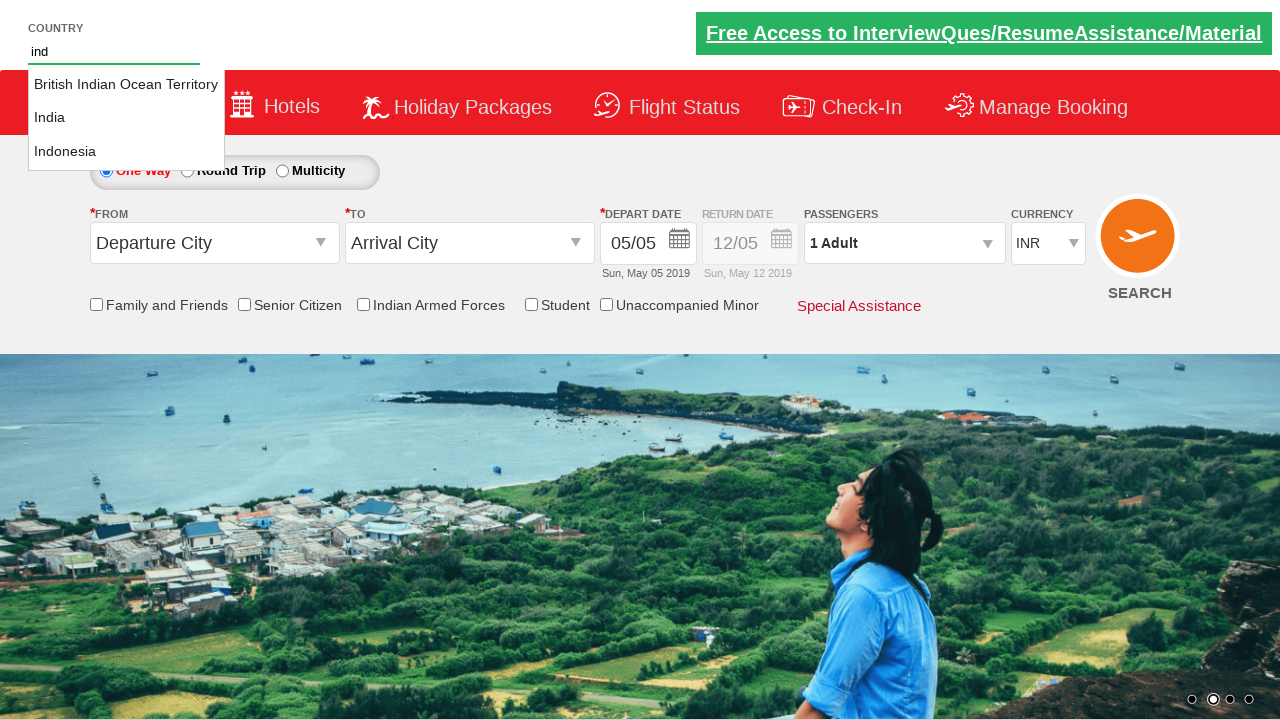

Retrieved all country options from autocomplete dropdown
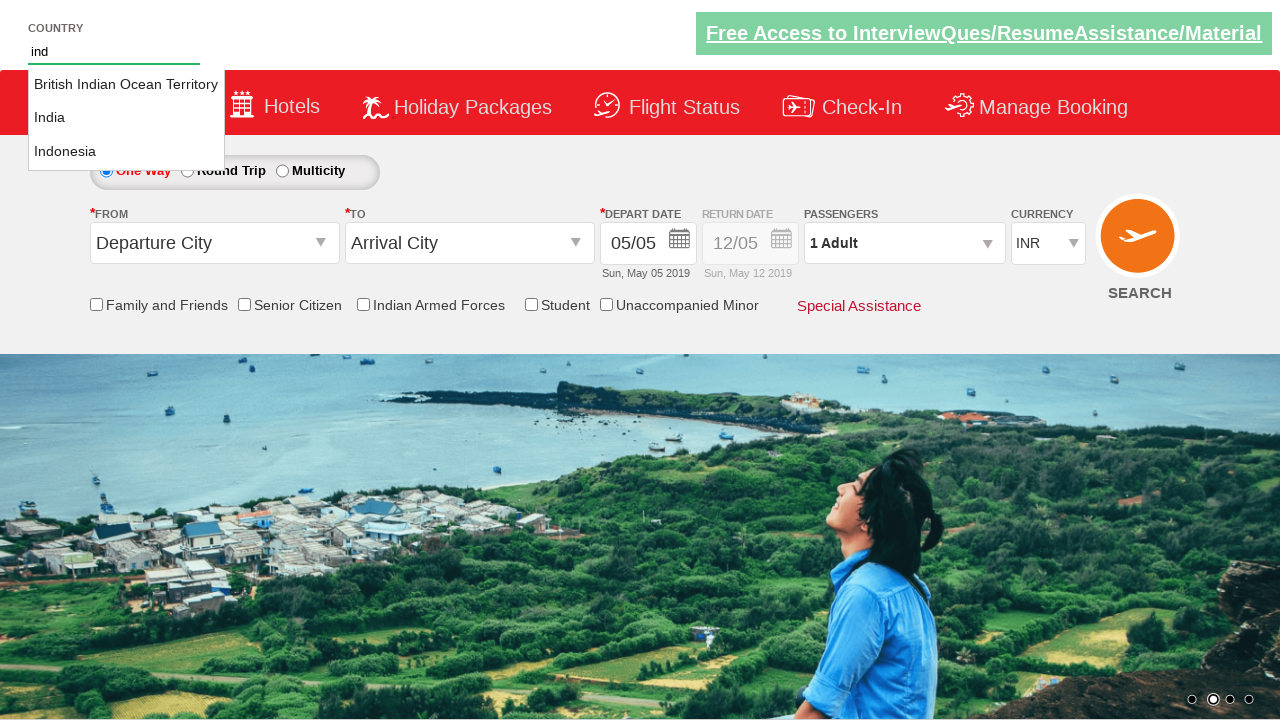

Clicked on 'India' from autocomplete suggestions at (126, 118) on li.ui-menu-item a >> nth=1
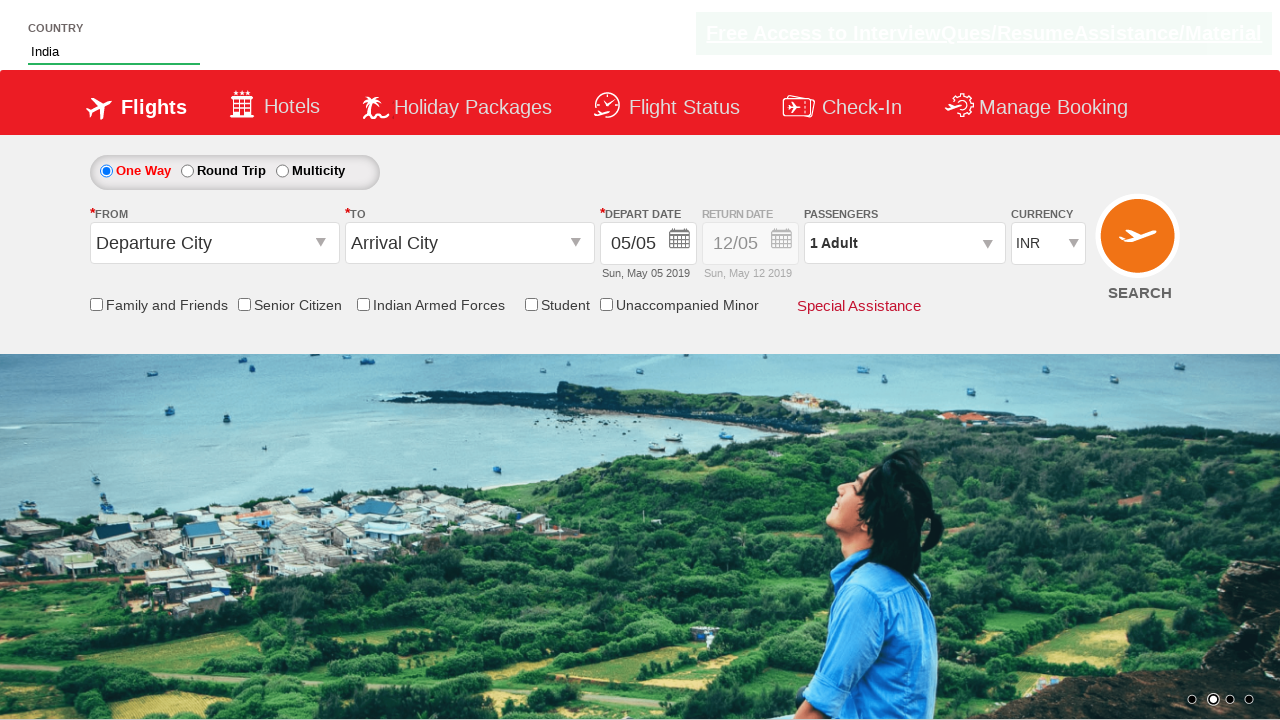

Verified that 'India' was successfully selected in the autocomplete field
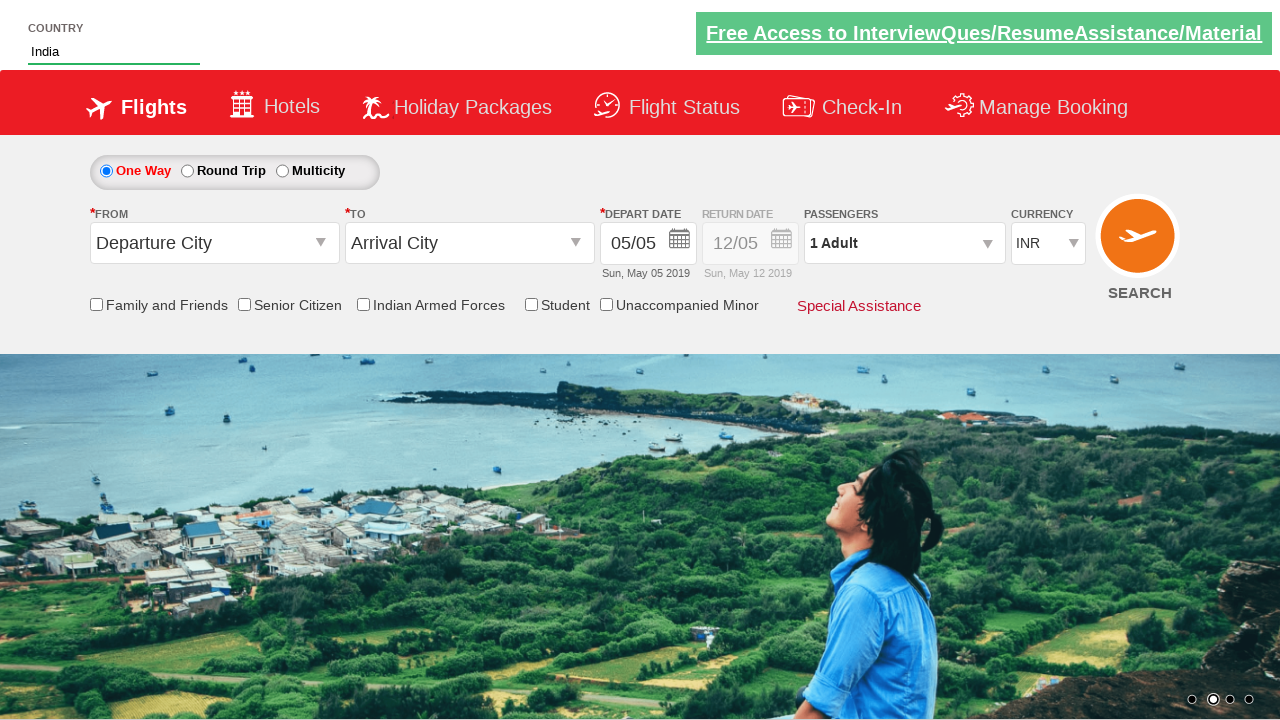

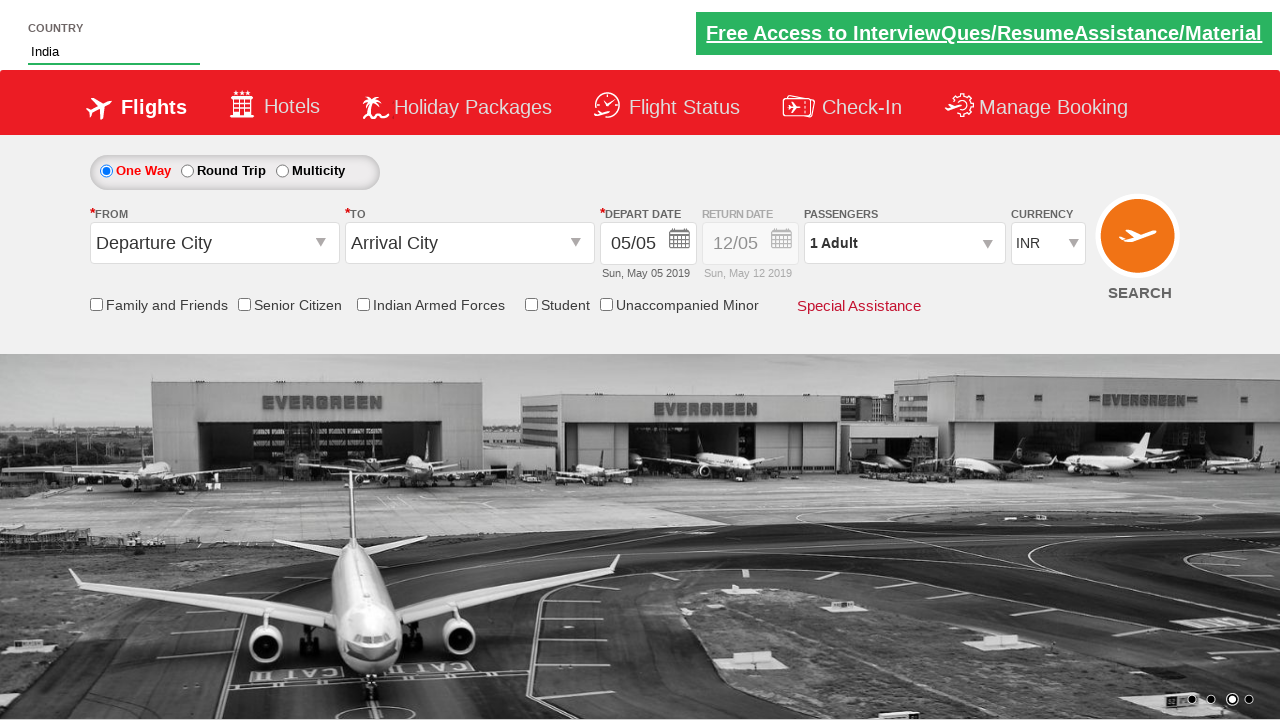